Tests nested iframe navigation by clicking on "Nested Frames" link, switching to nested frames (frame-top then frame-middle), and verifying the content element is accessible within the nested frame structure.

Starting URL: http://the-internet.herokuapp.com/

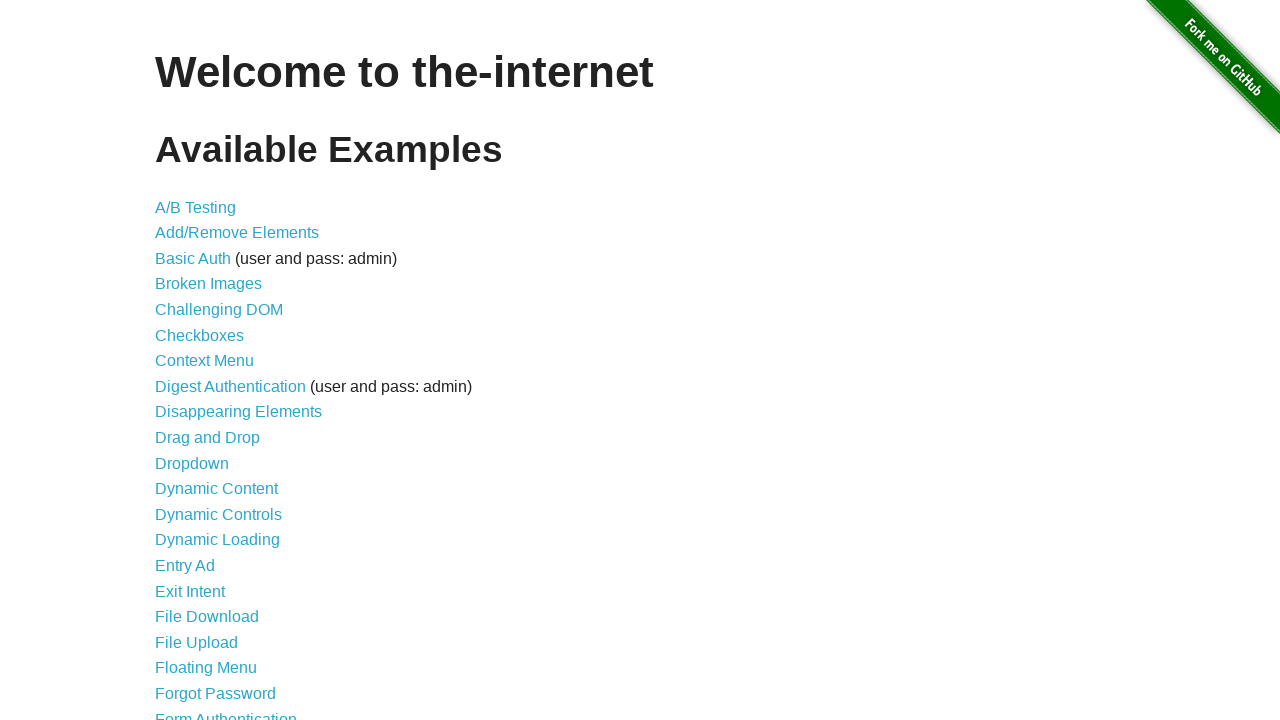

Clicked on 'Nested Frames' link at (210, 395) on text=Nested Frames
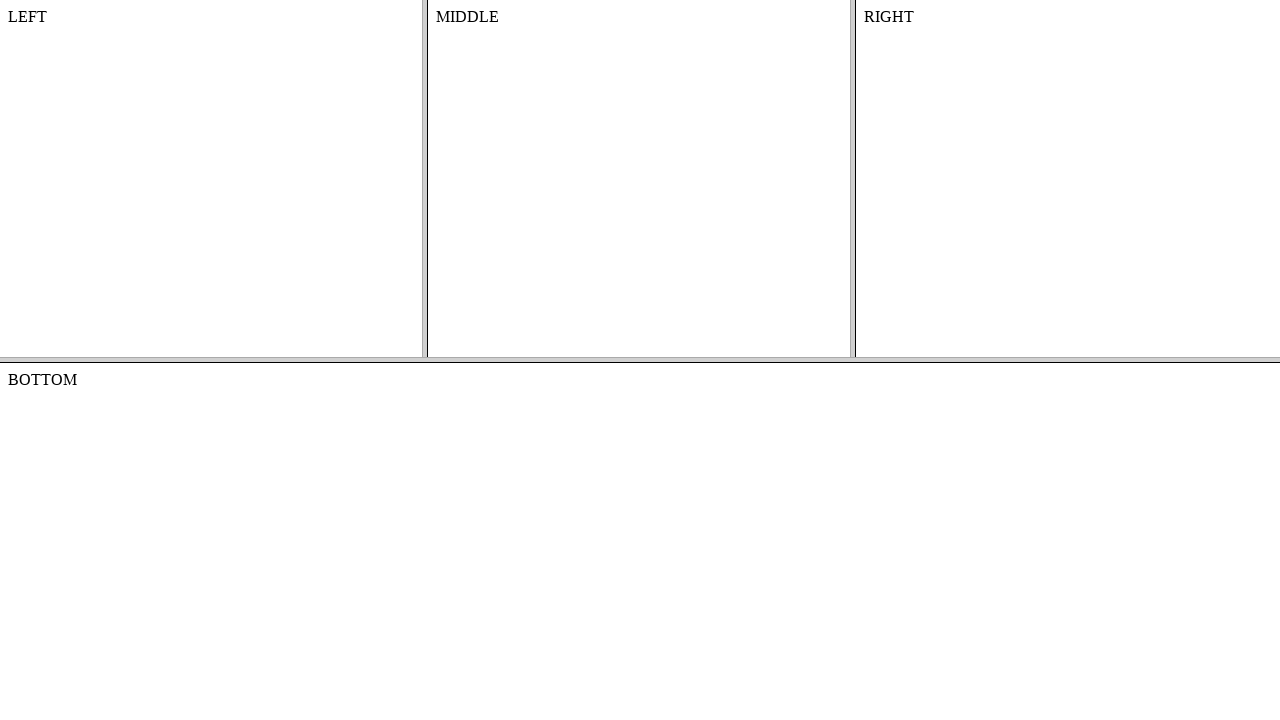

Waited for page to reach domcontentloaded state
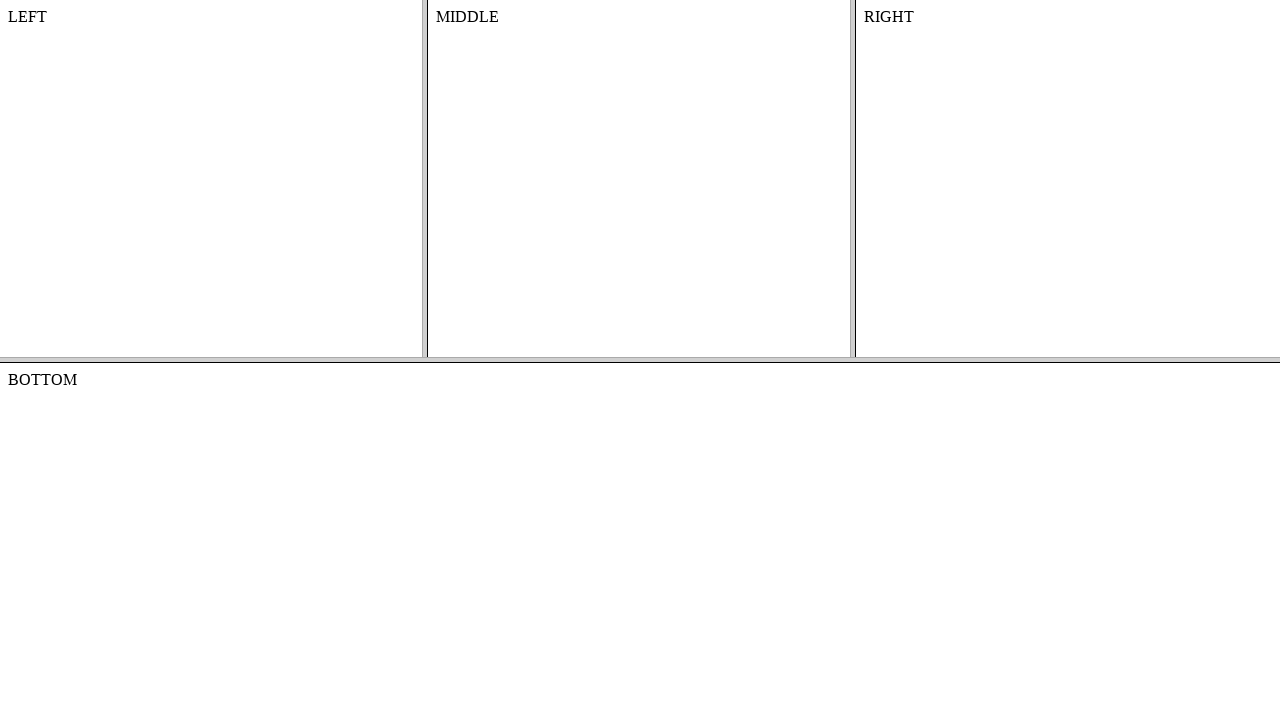

Located frame-top frame
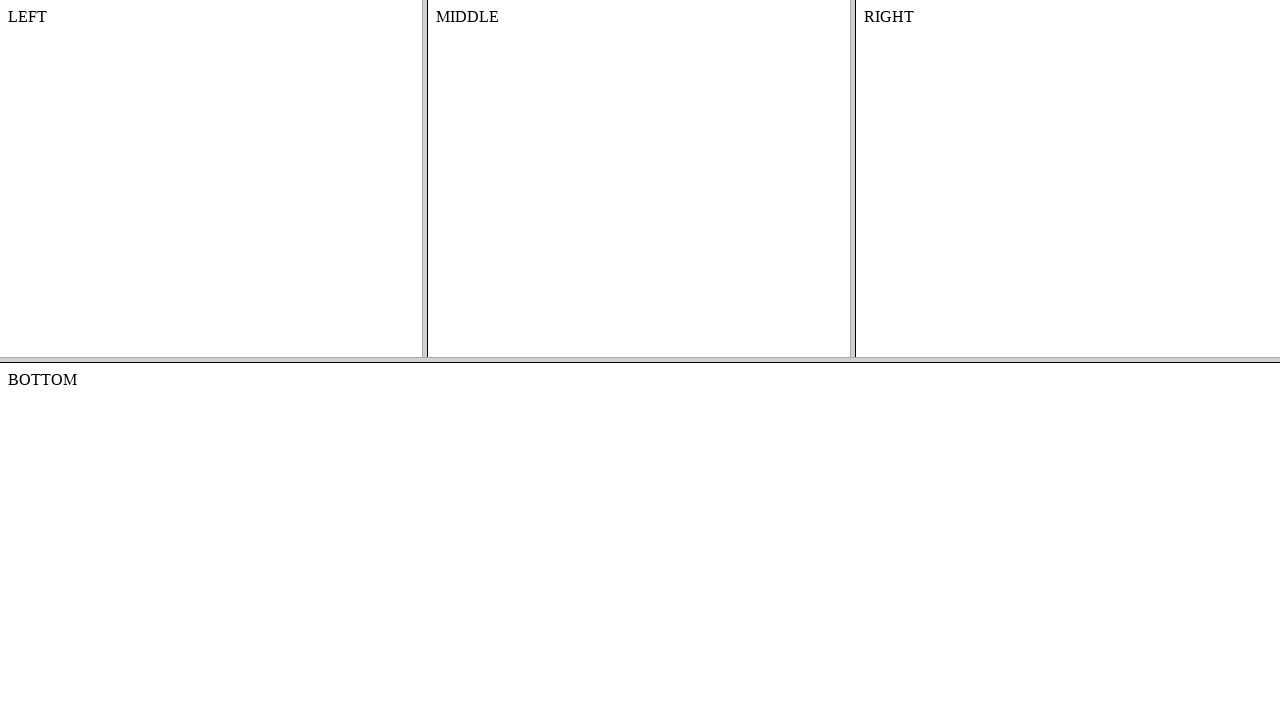

Located frame-middle within frame-top
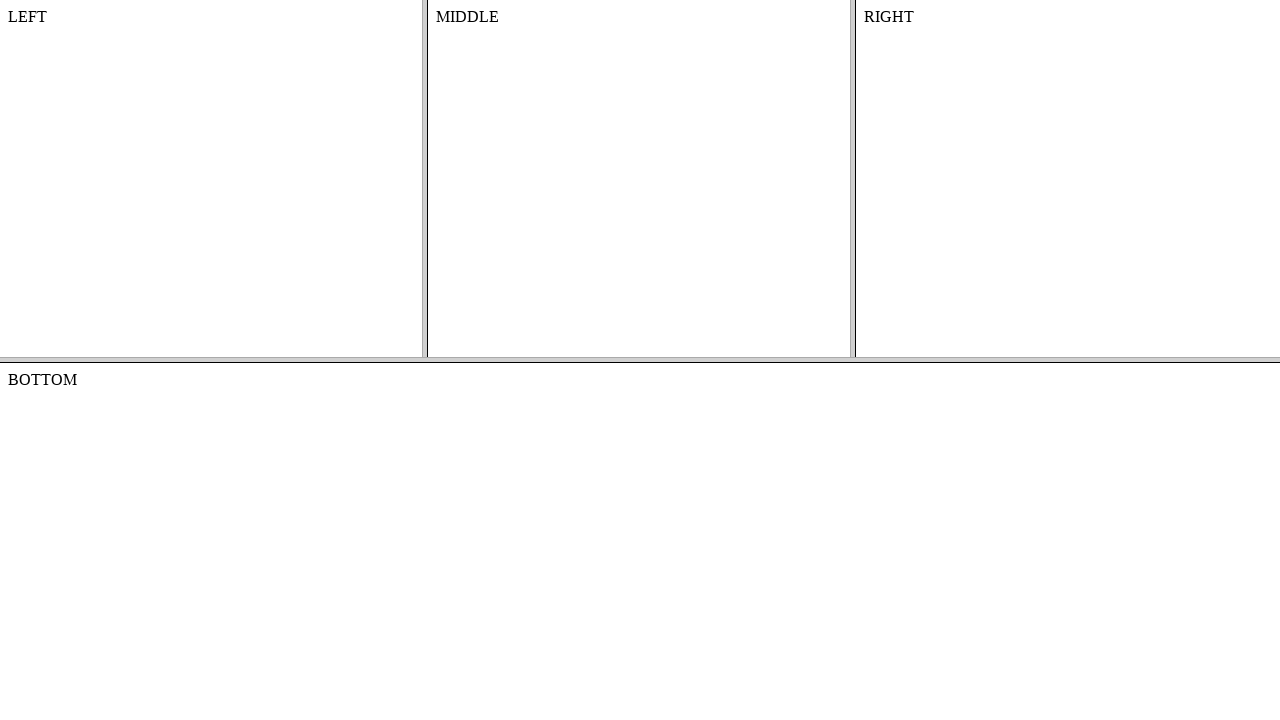

Waited for #content element to appear in frame-middle
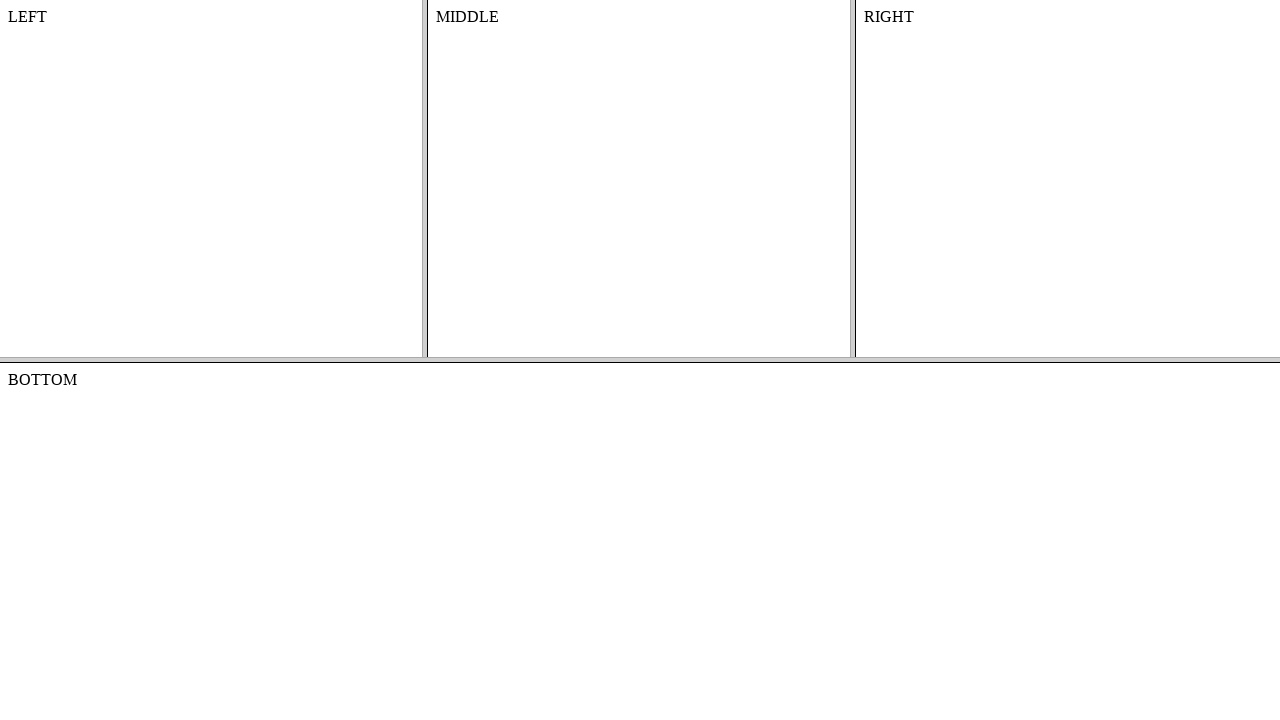

Retrieved text content from #content element in nested frame
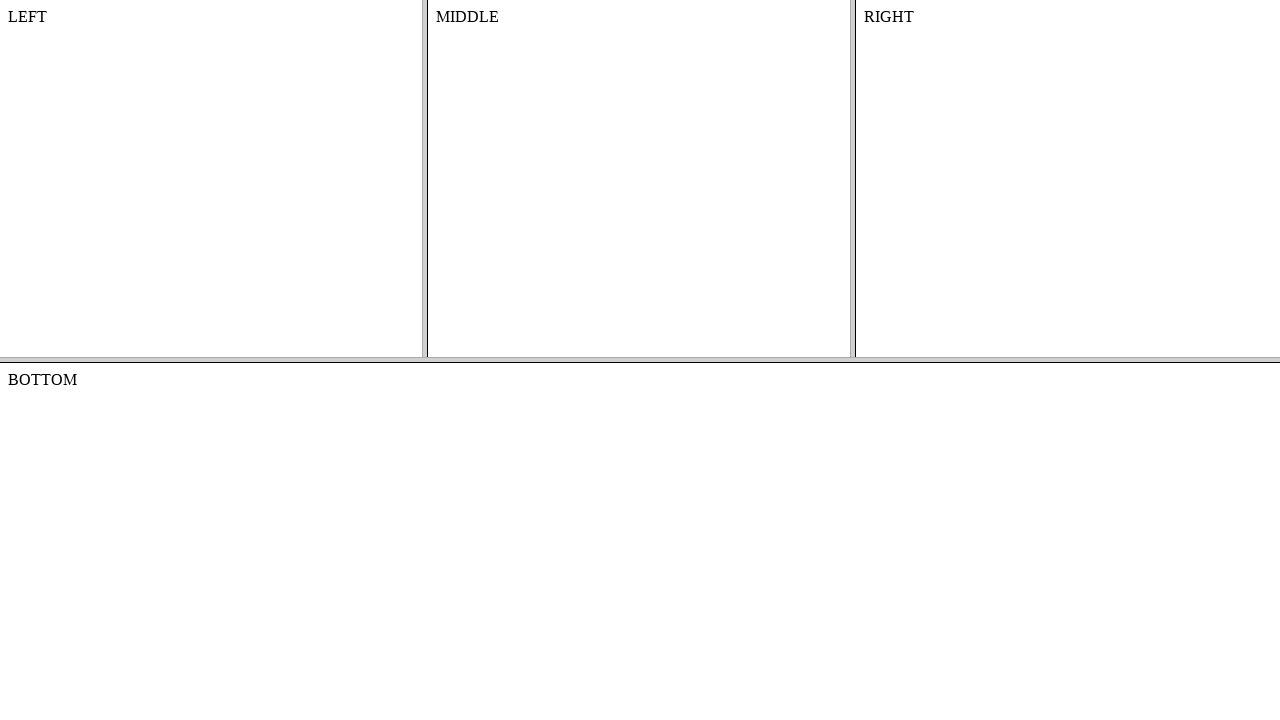

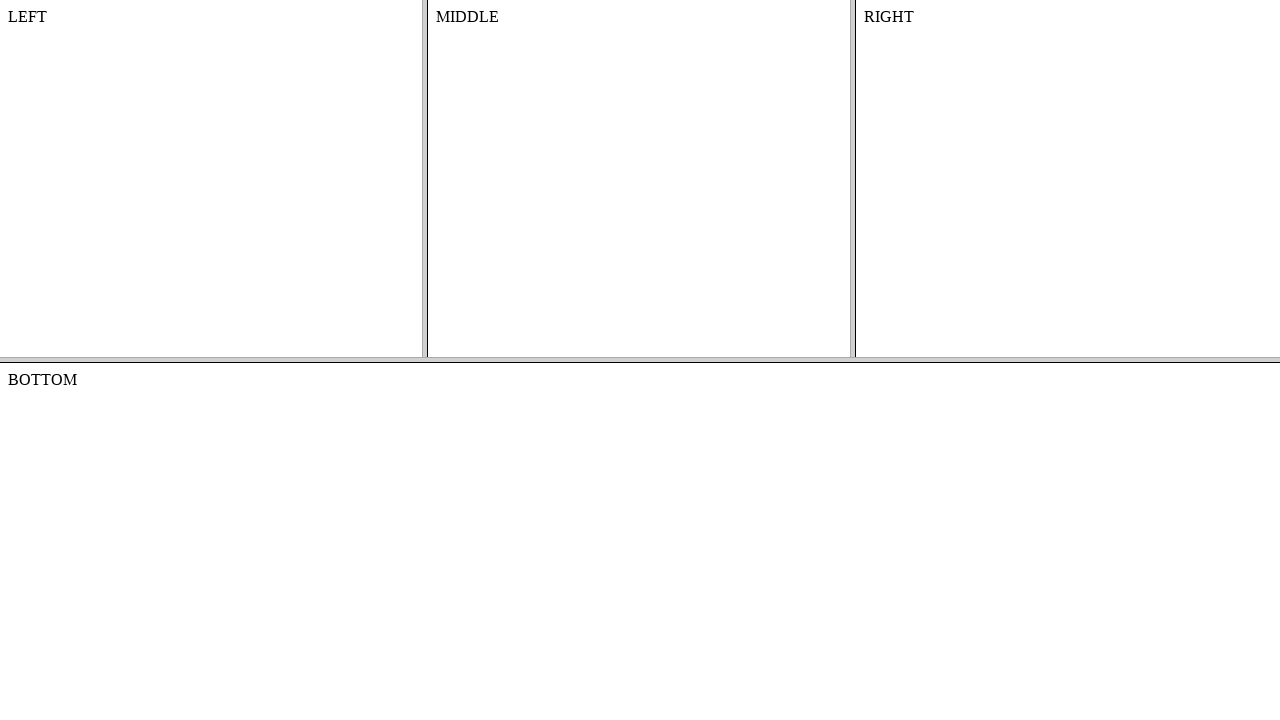